Navigates to TVS Motor website and verifies the page loads correctly by checking the URL

Starting URL: https://www.tvsmotor.com/

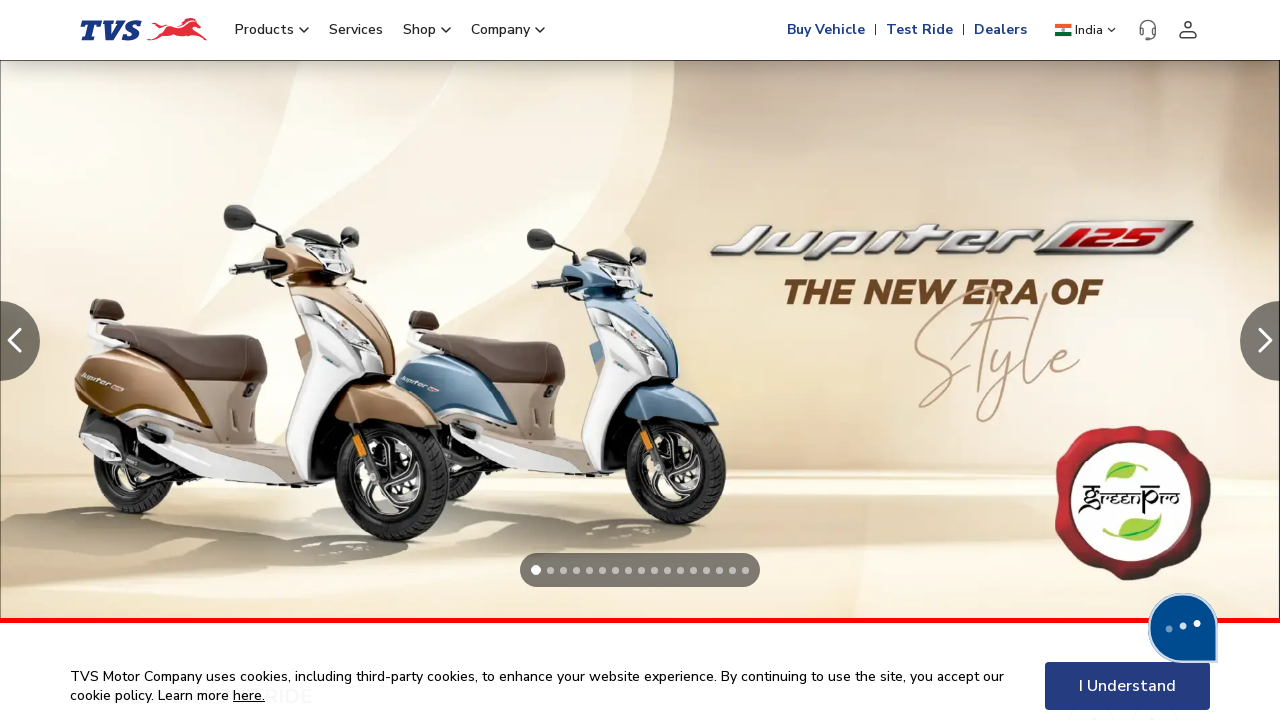

Retrieved current page URL
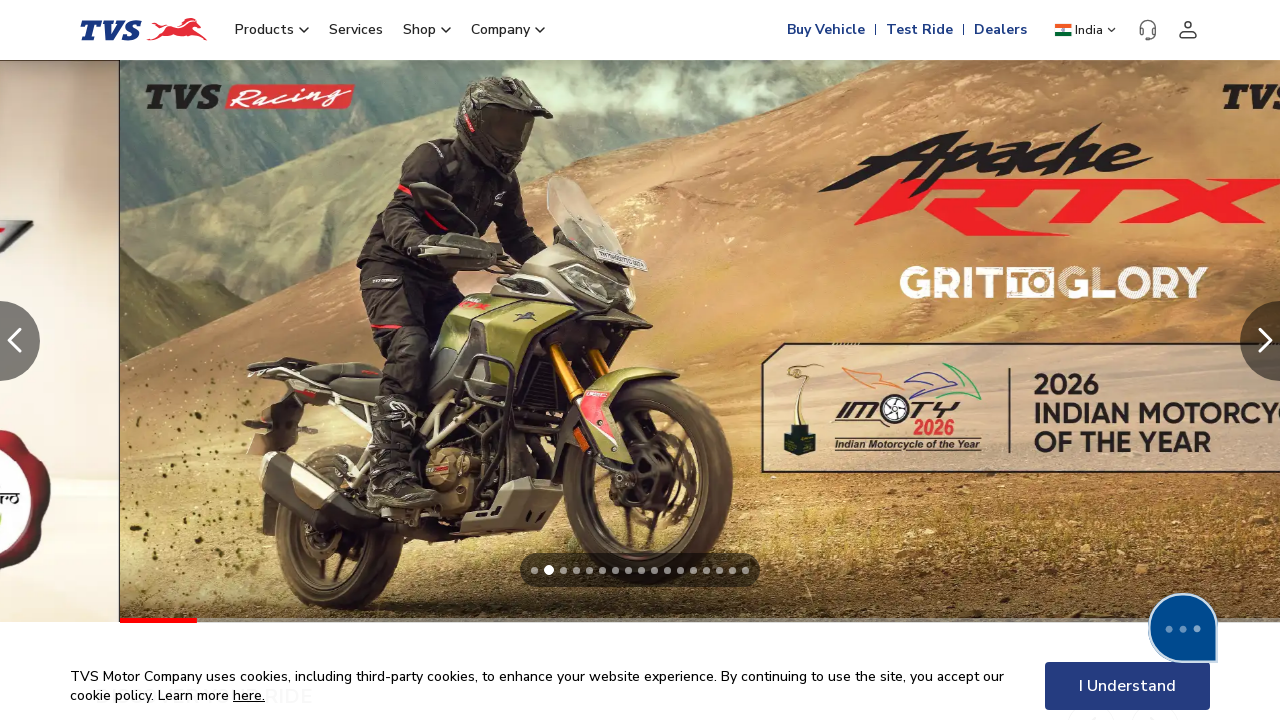

Set expected URL to https://www.tvsmotor.com/
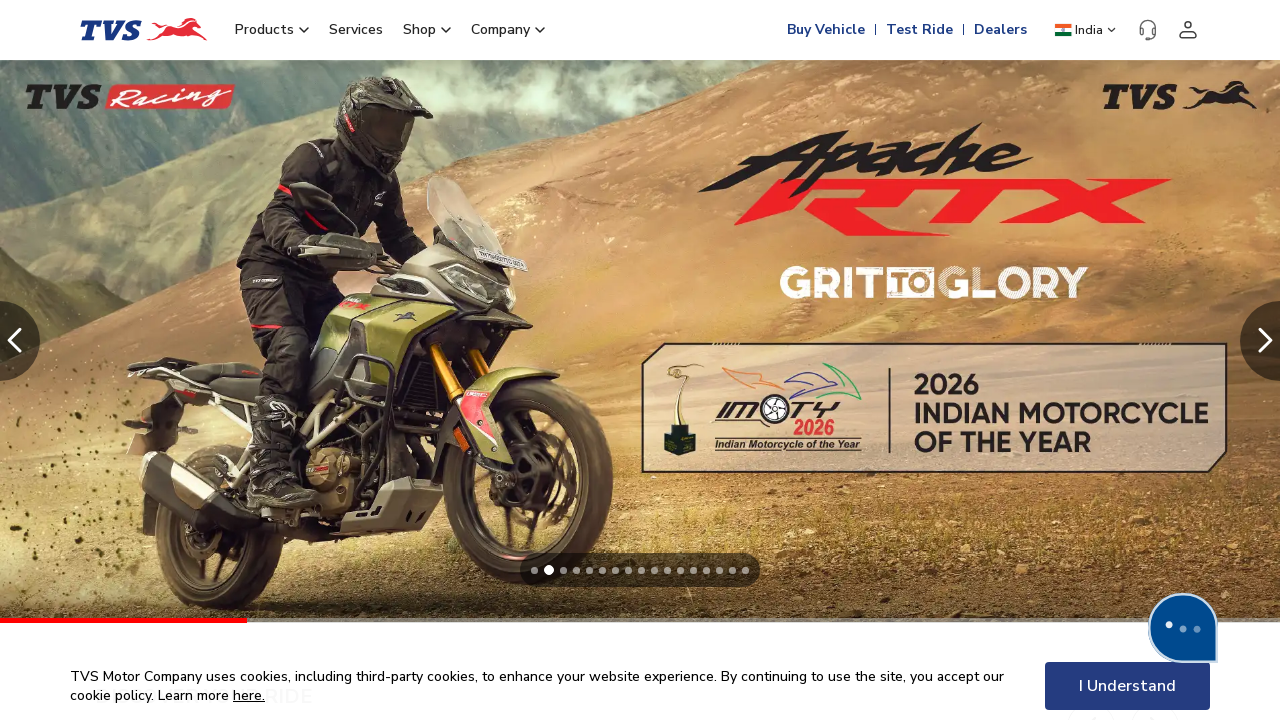

Verified that current URL matches expected URL
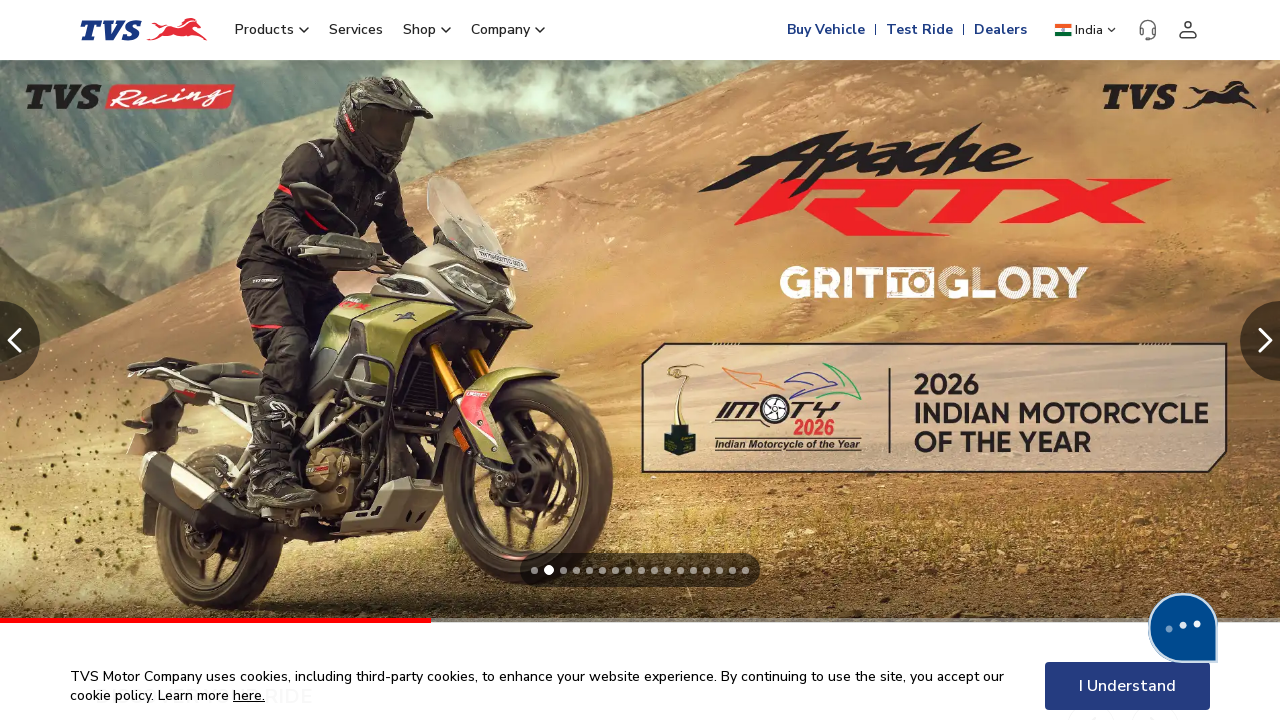

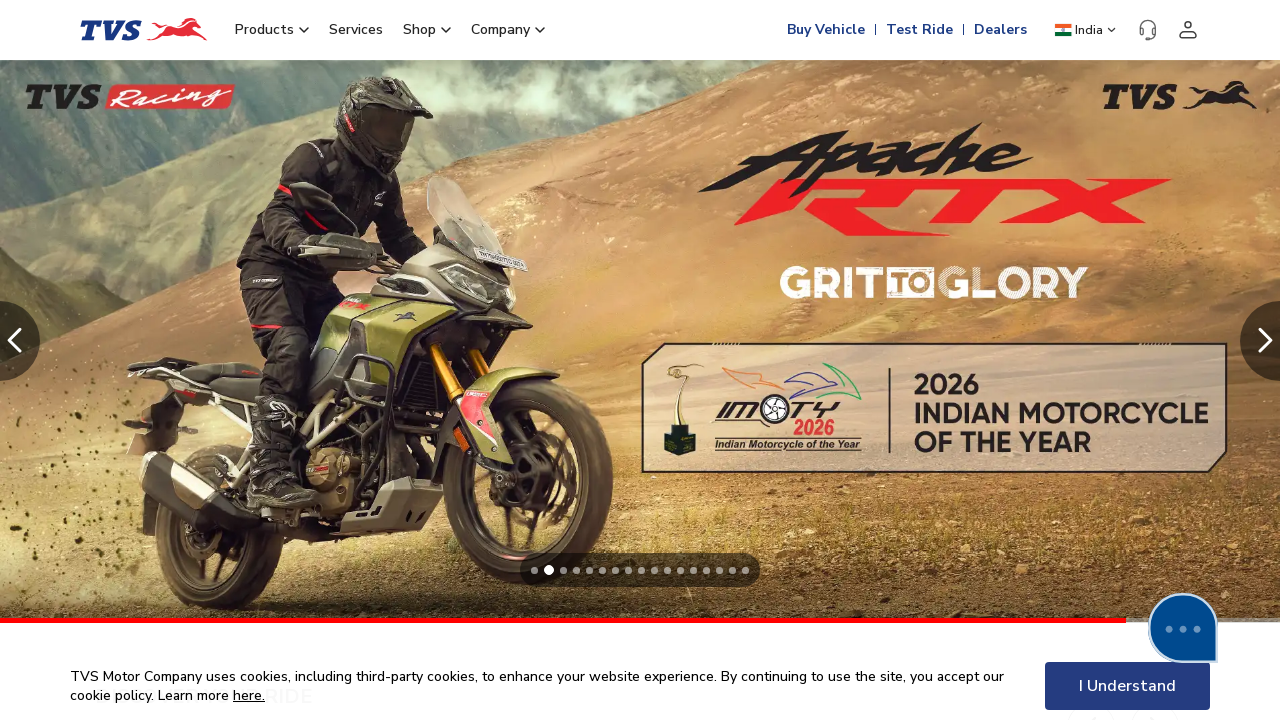